Navigates to a demo tables page, identifies duplicate employee IDs in a table, and retrieves the names associated with those duplicate IDs

Starting URL: http://automationbykrishna.com/index.html

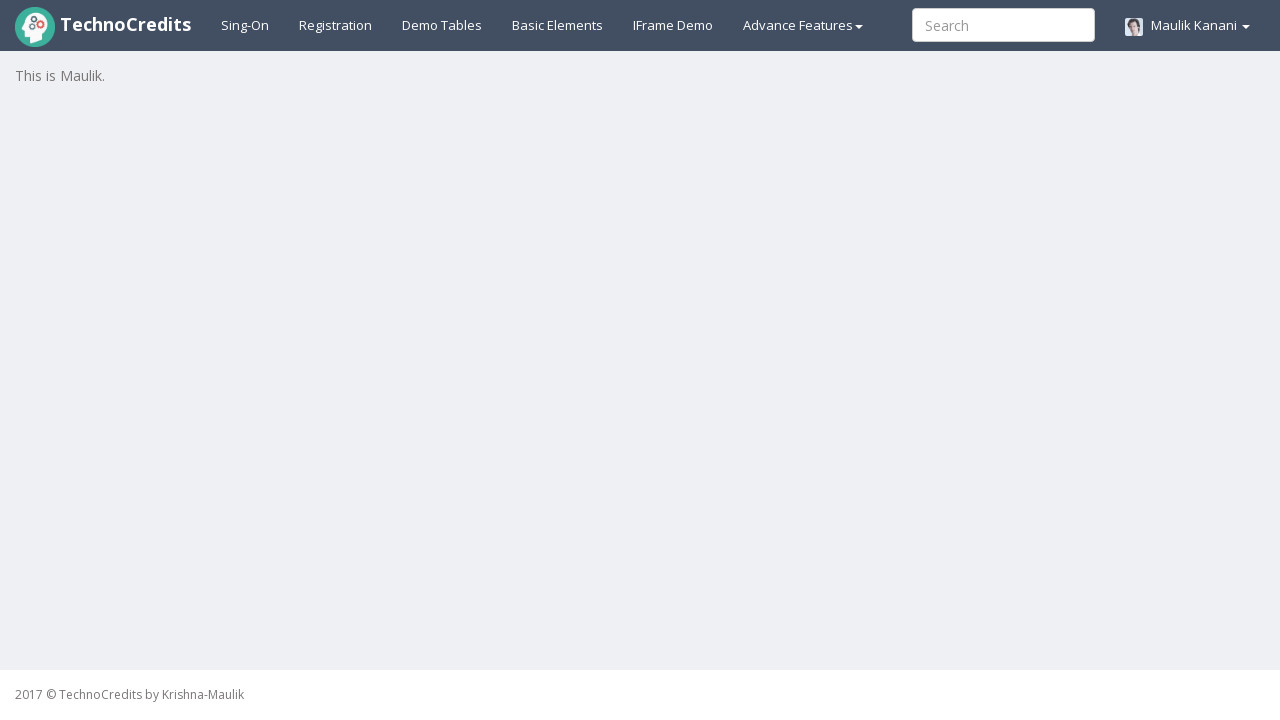

Clicked on Demo Tables link to navigate to tables page at (442, 25) on a:text('Demo Tables')
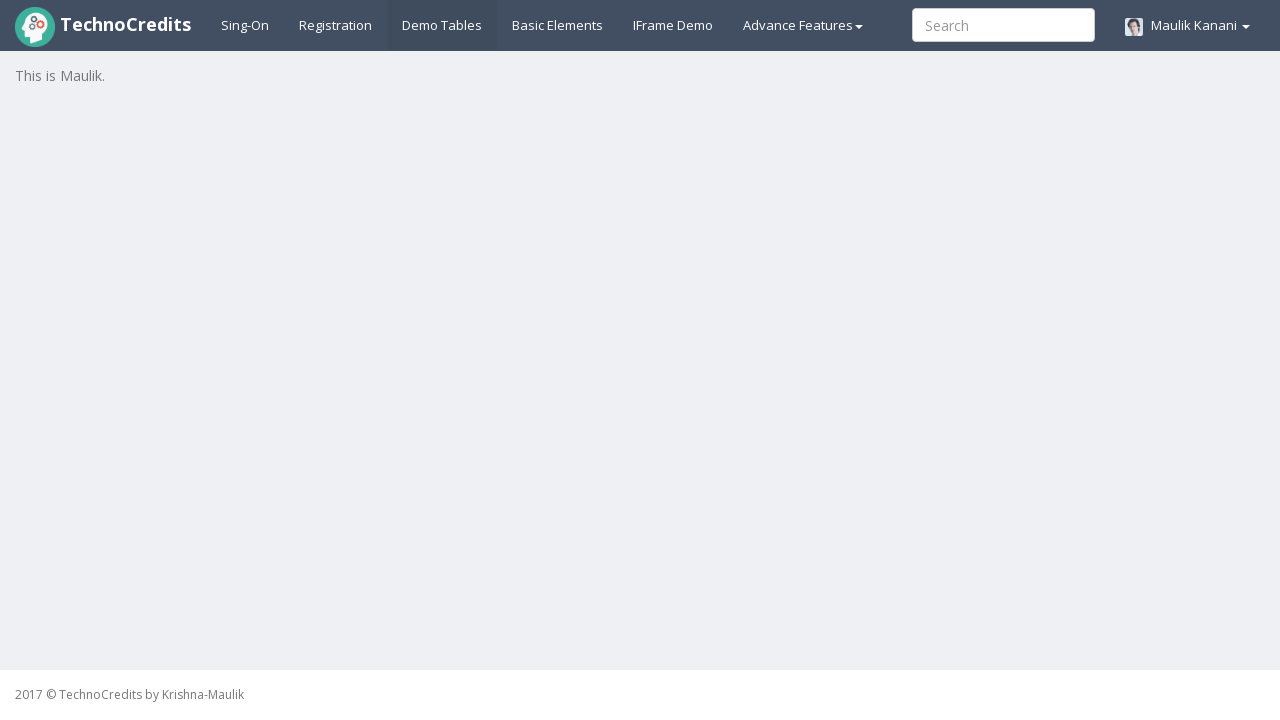

Employee table loaded and visible
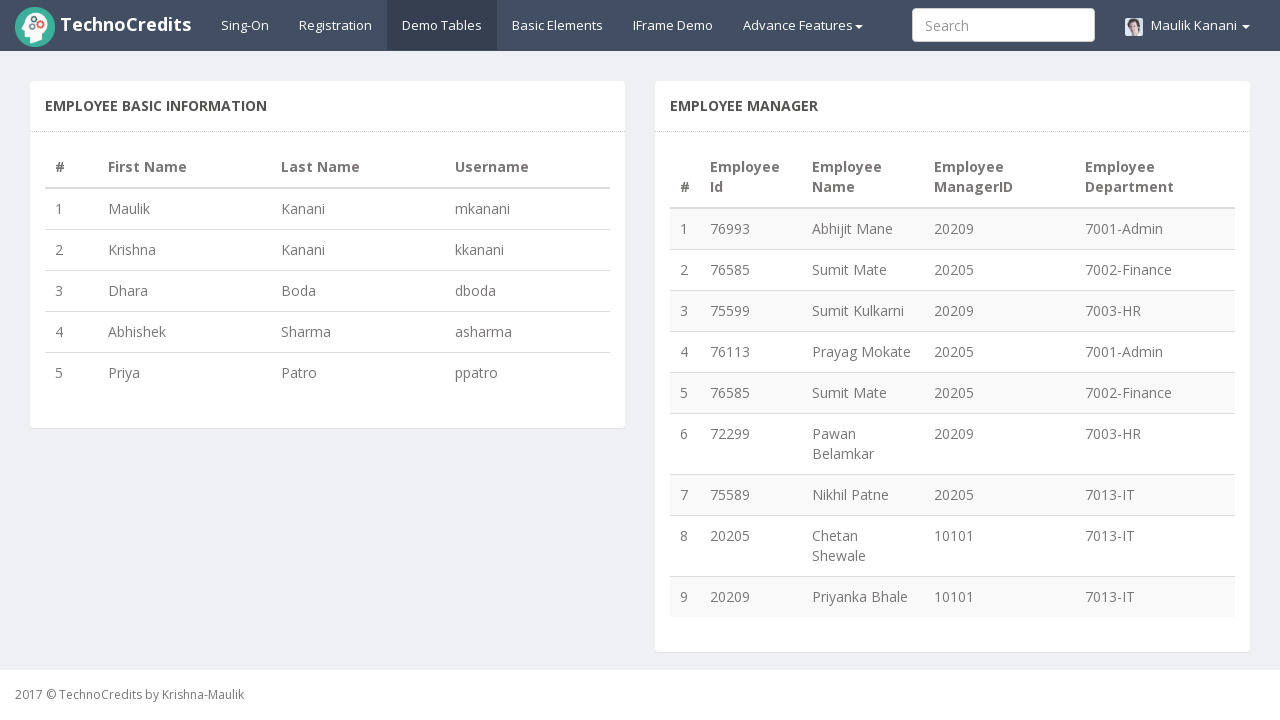

Retrieved all table rows from employee table (total: 9 rows)
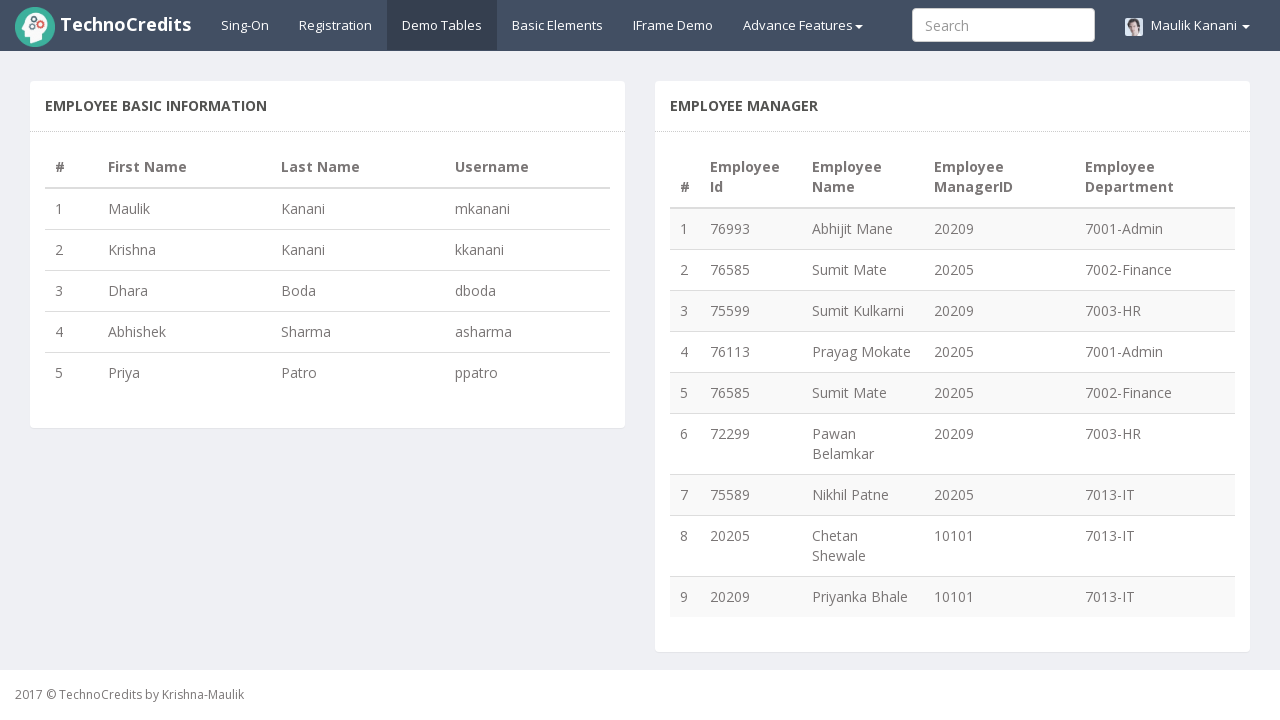

Extracted employee ID '76993' from row 1
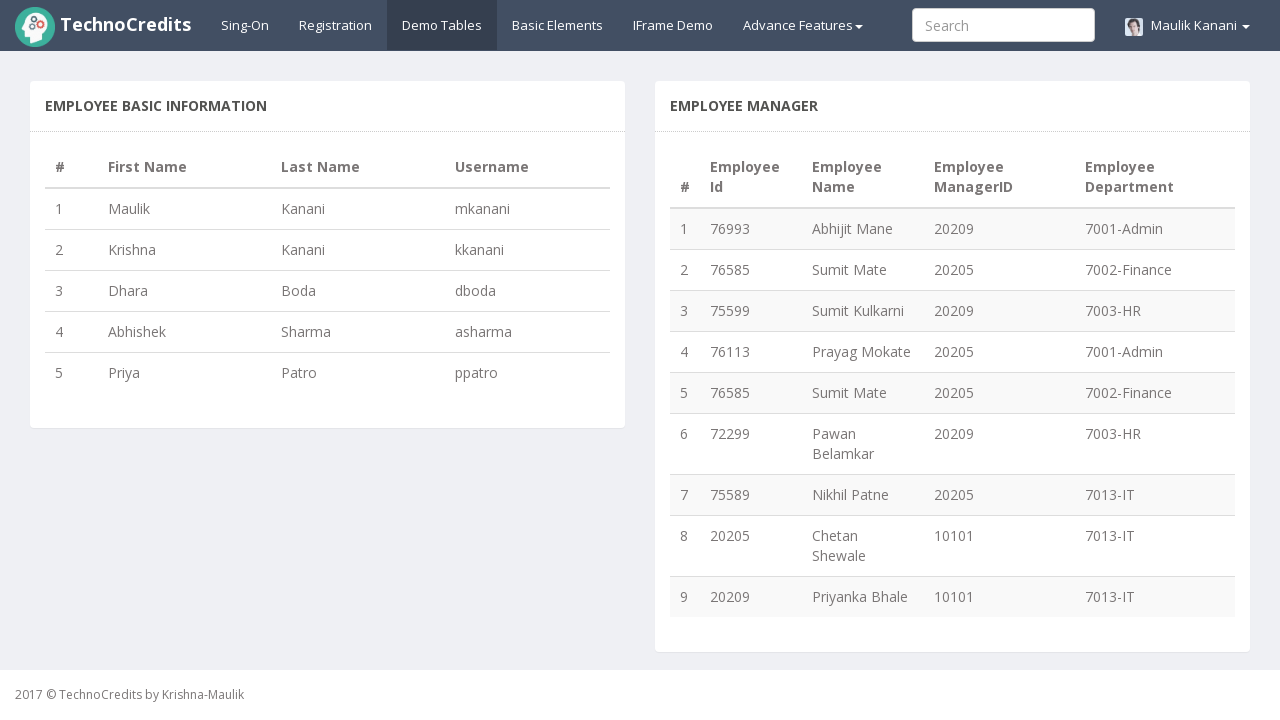

Extracted employee ID '76585' from row 2
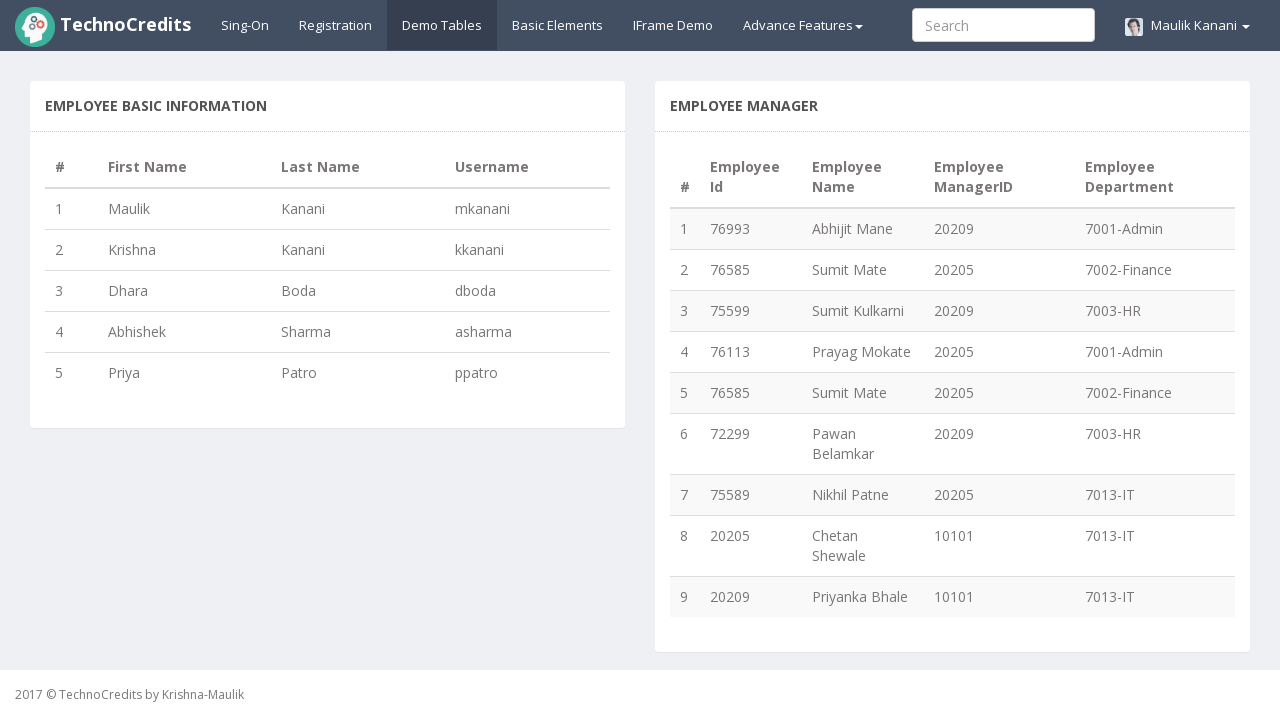

Extracted employee ID '75599' from row 3
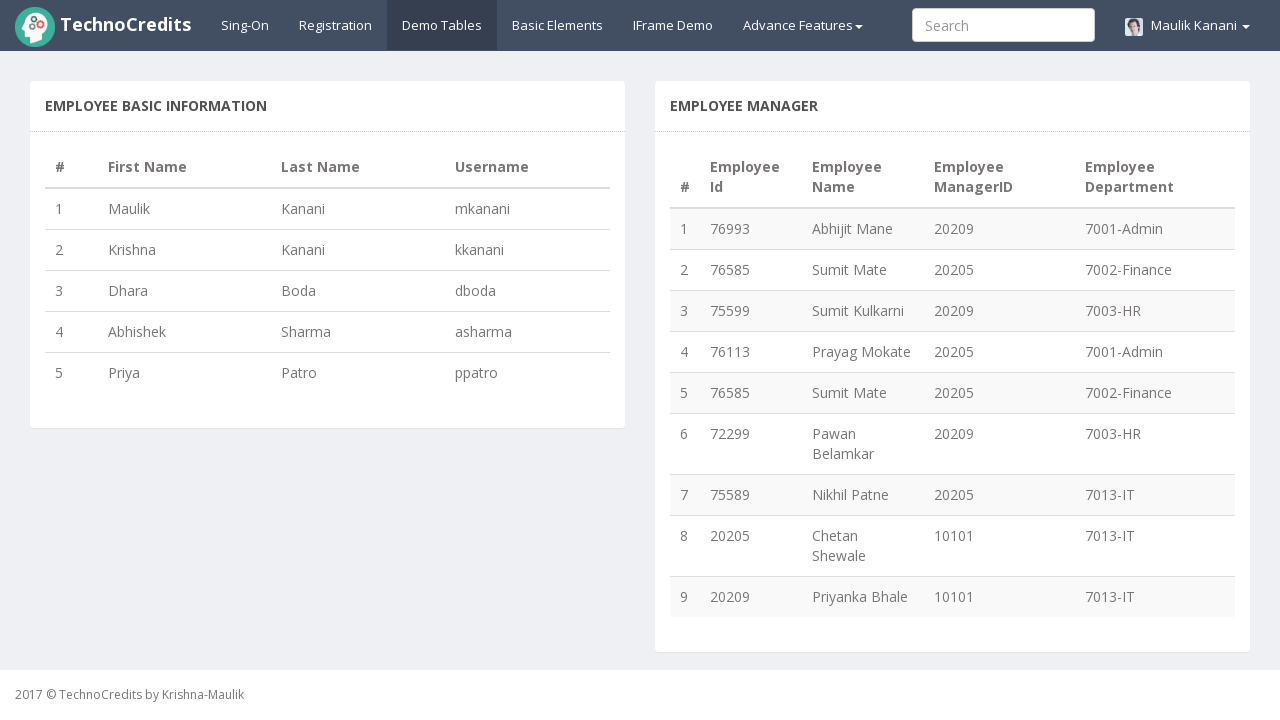

Extracted employee ID '76113' from row 4
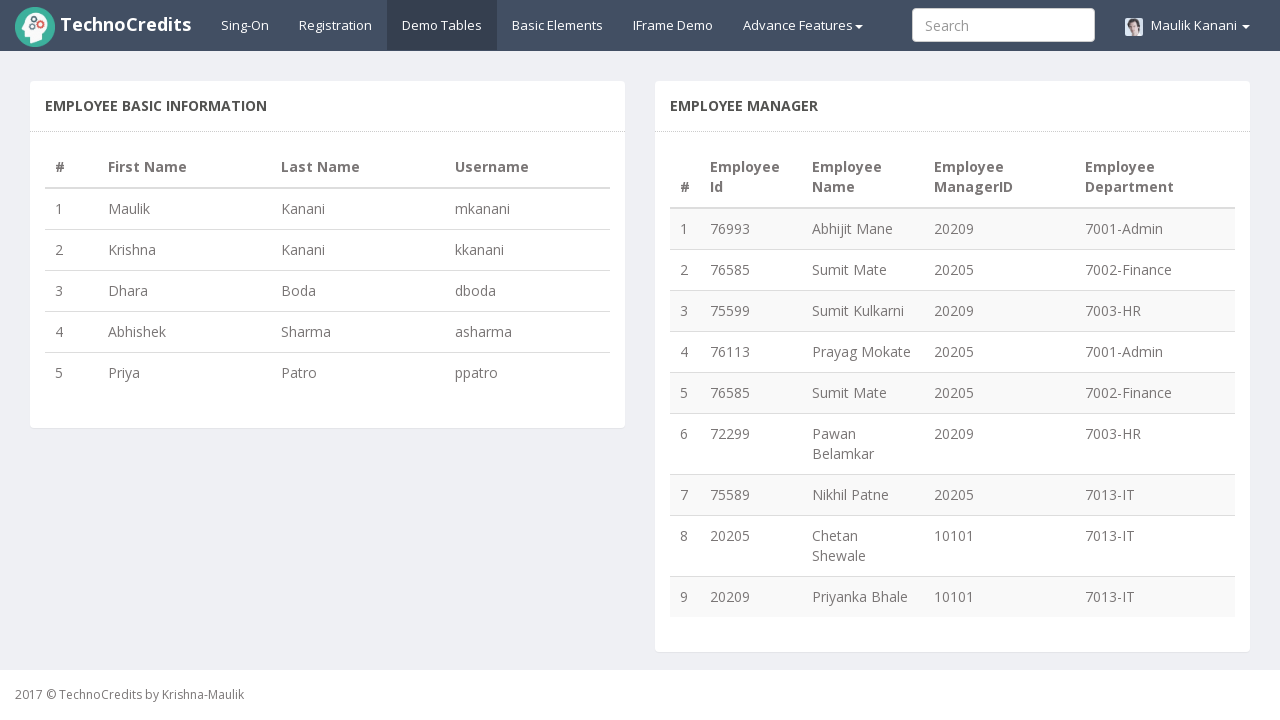

Extracted employee ID '76585' from row 5
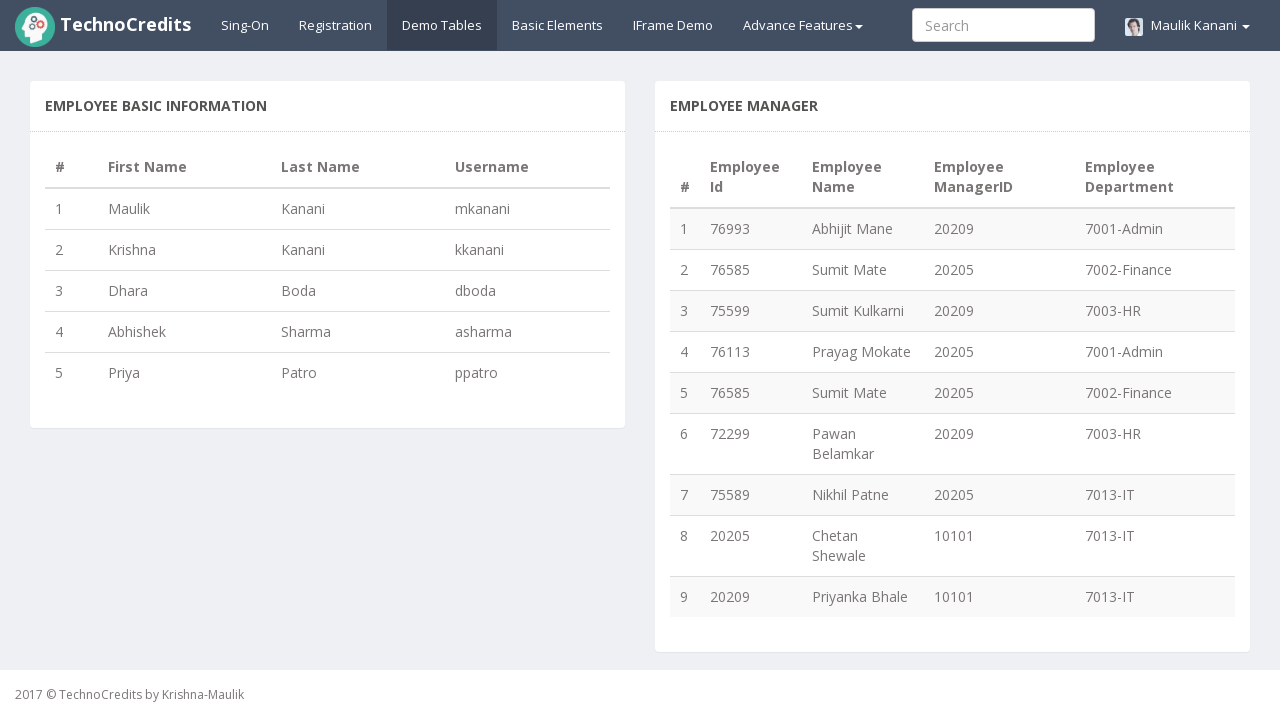

Extracted employee ID '72299' from row 6
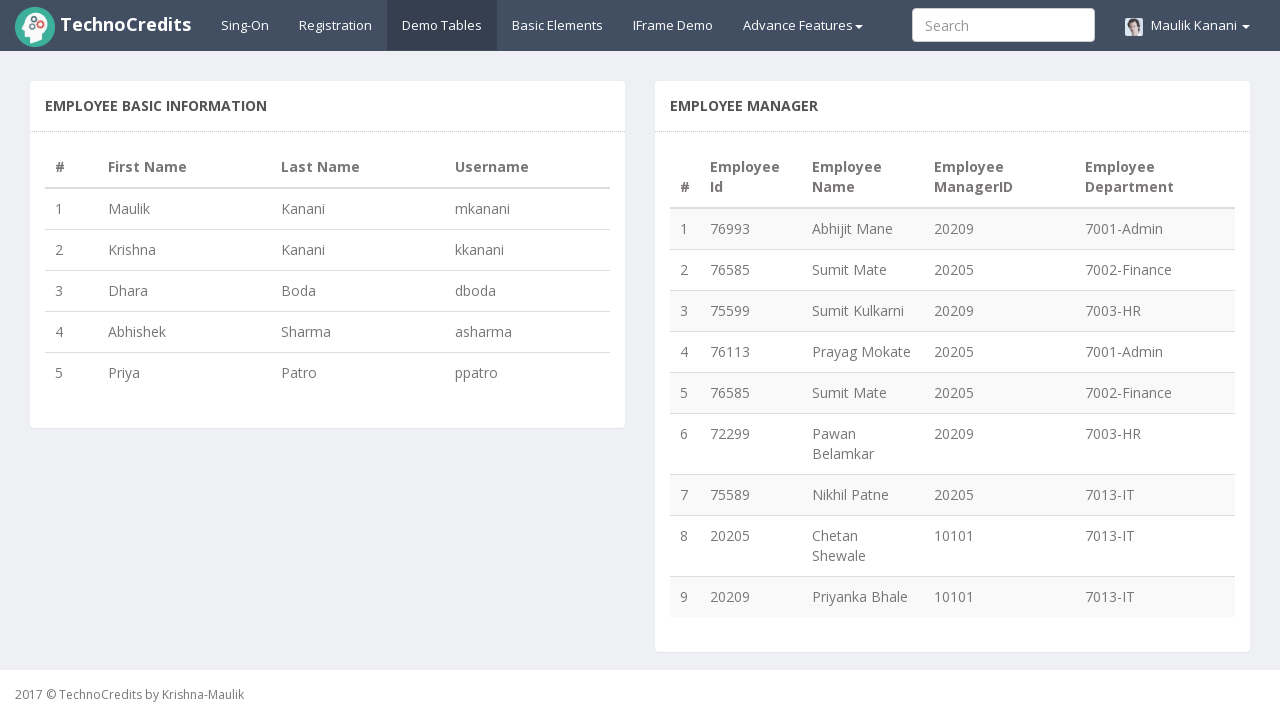

Extracted employee ID '75589' from row 7
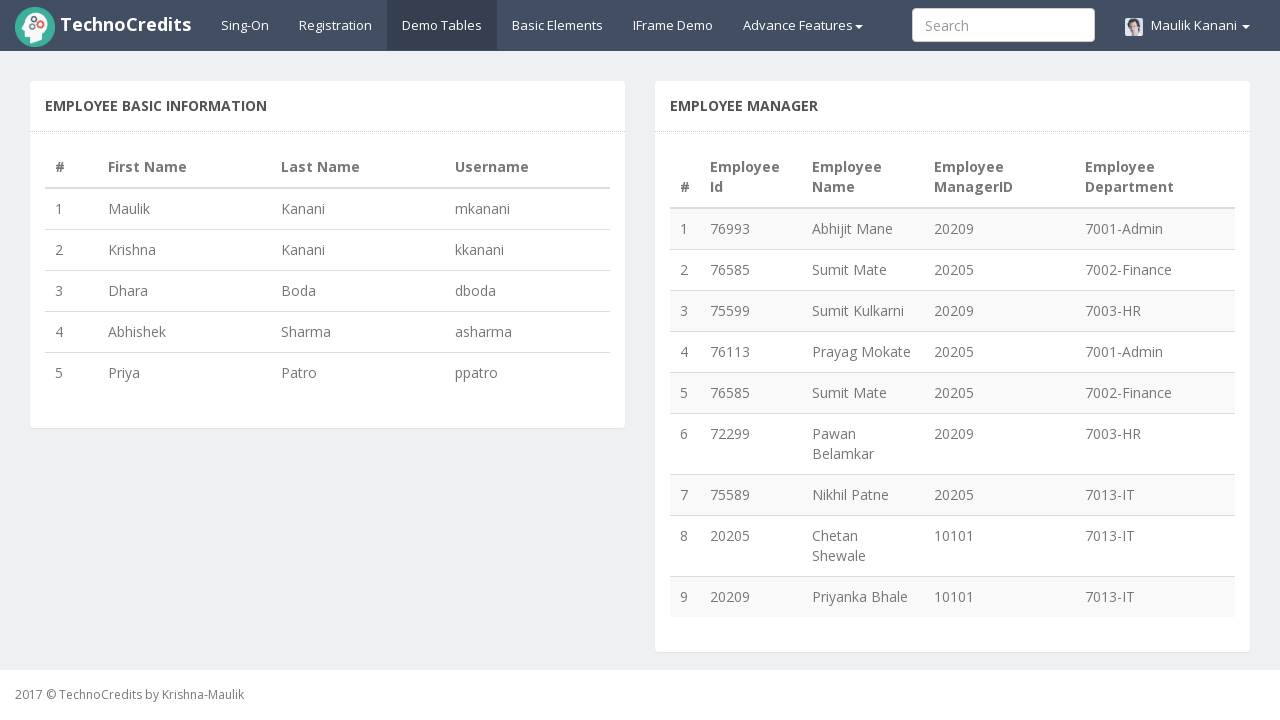

Extracted employee ID '20205' from row 8
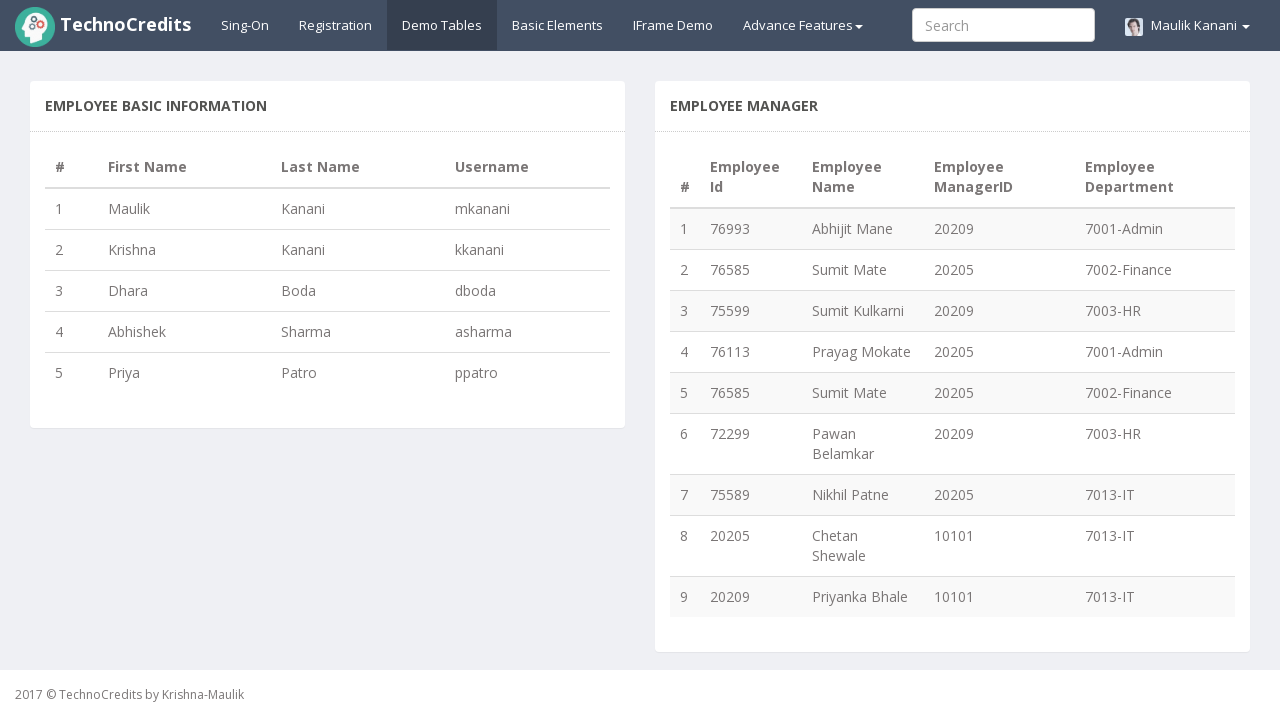

Extracted employee ID '20209' from row 9
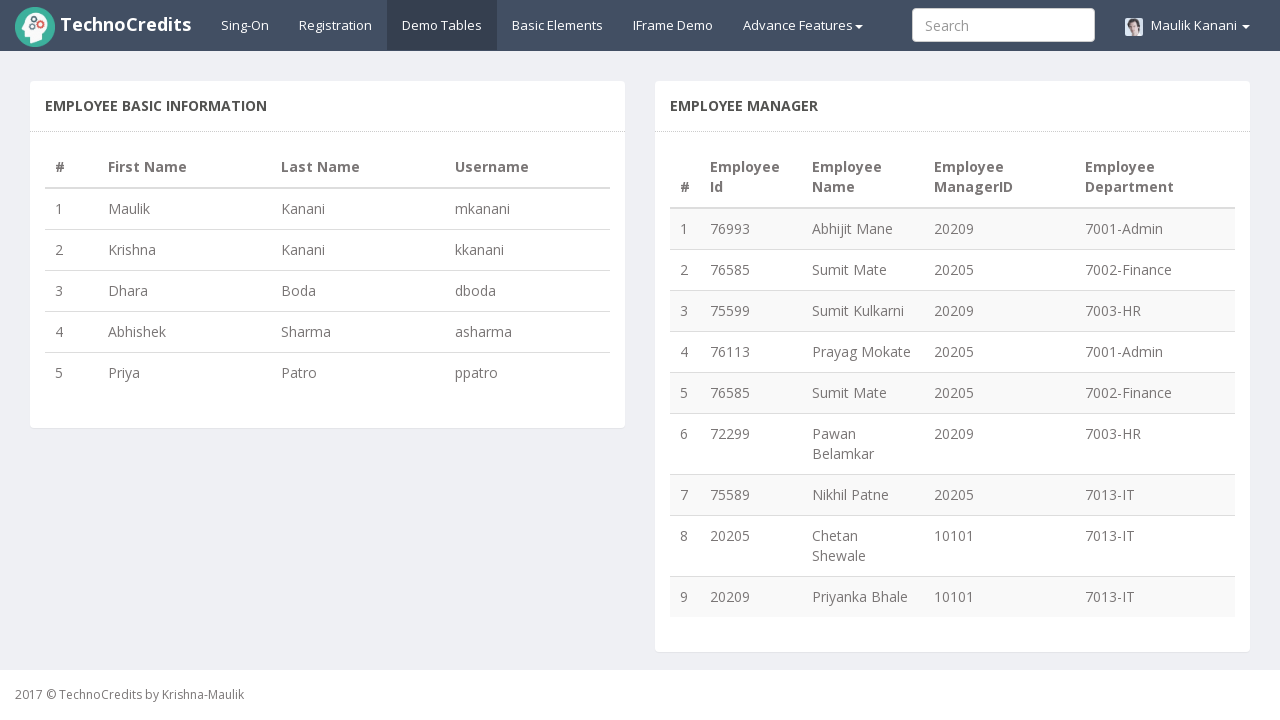

Found duplicate employee ID '76585' with count 2, retrieved name: 'Sumit Mate'
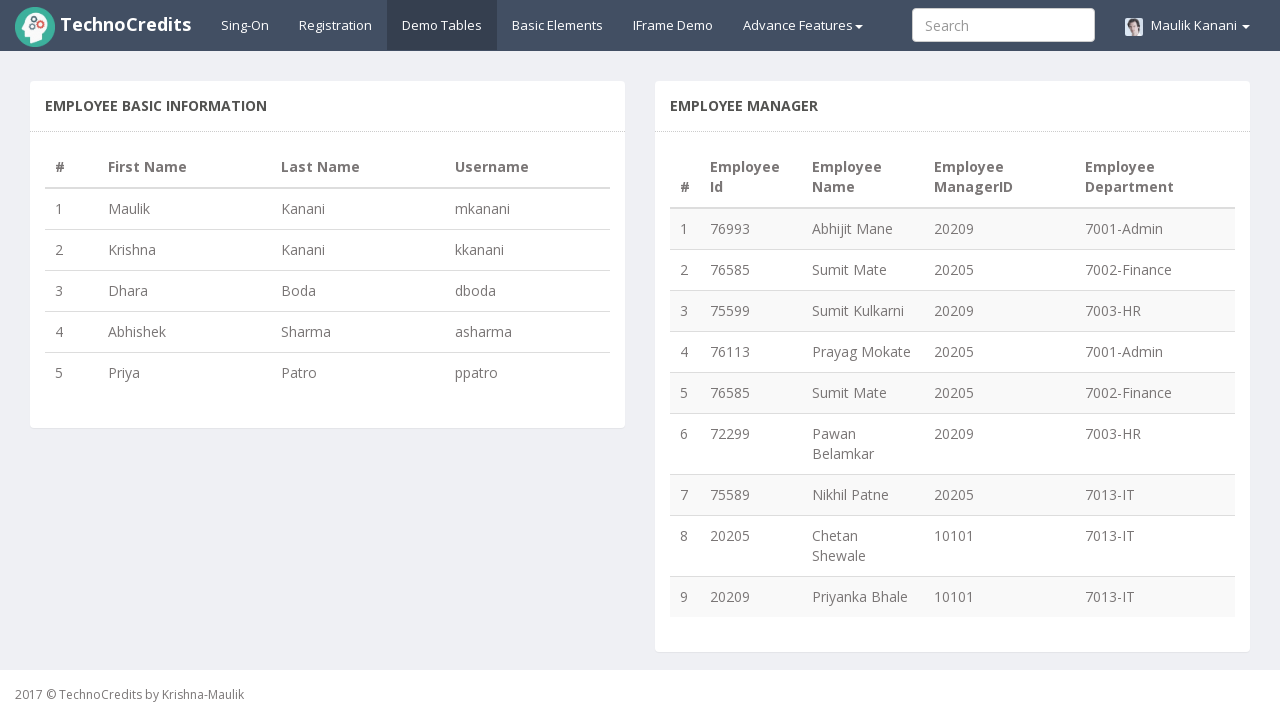

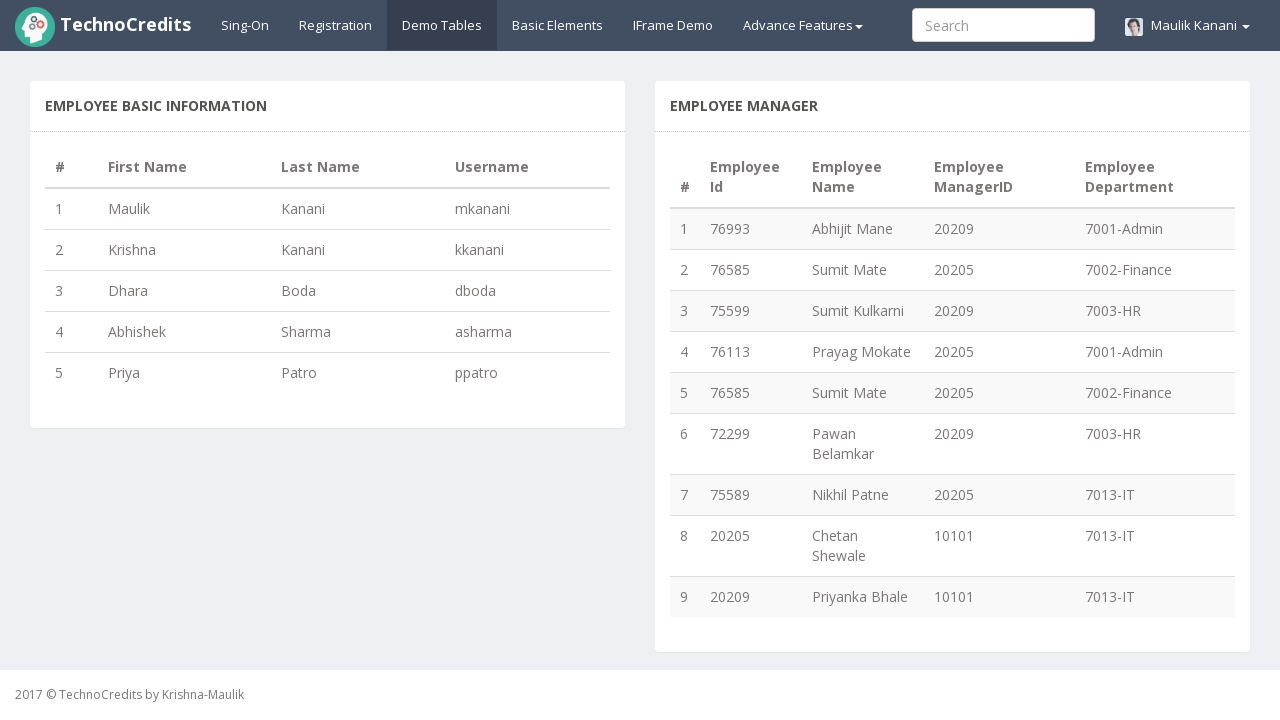